Tests an e-commerce shopping flow by adding multiple vegetables (Cauliflower, Beetroot, Brocolli) to cart, proceeding to checkout, applying a promo code, and verifying the promo is applied successfully.

Starting URL: https://rahulshettyacademy.com/seleniumPractise/#/

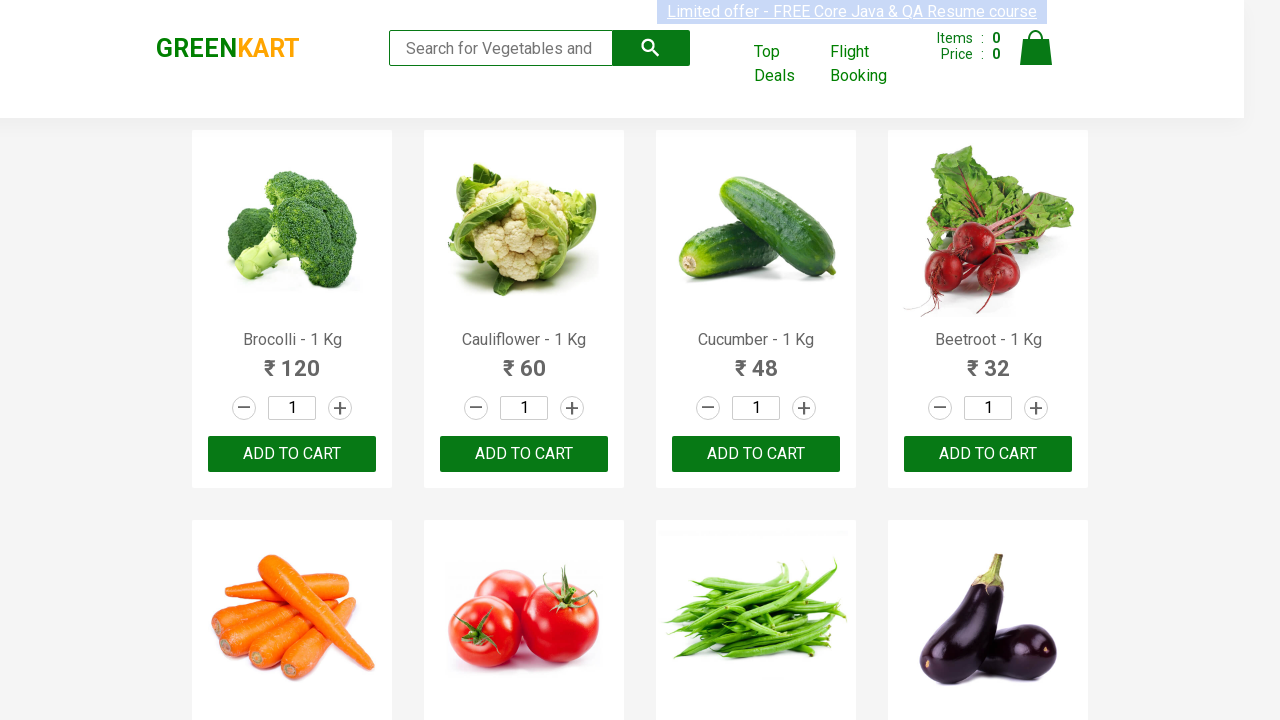

Waited for product list to load
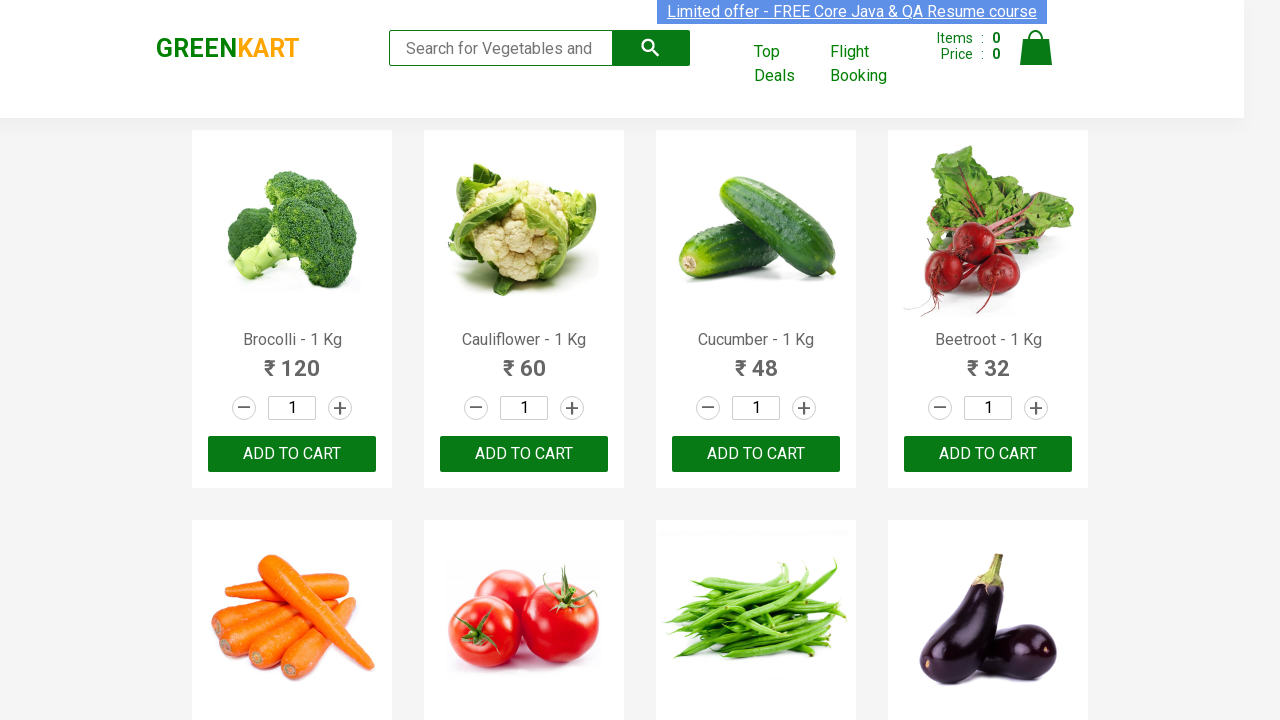

Retrieved all product name elements
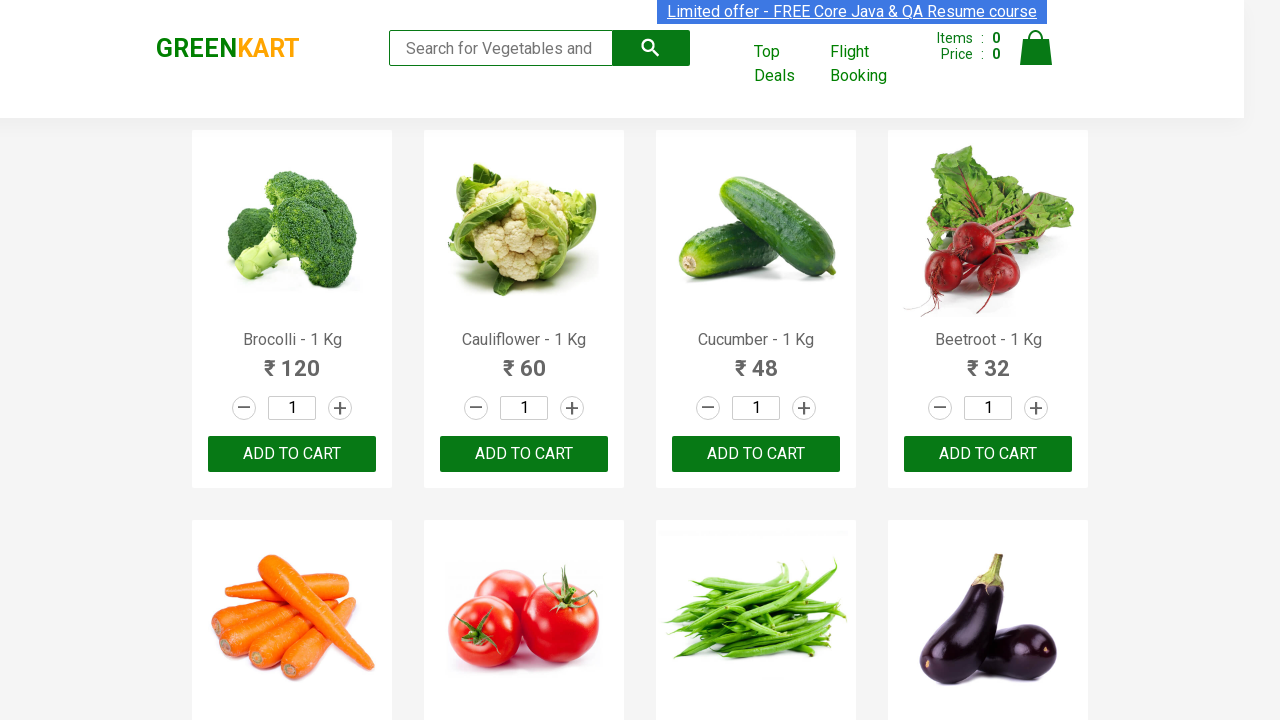

Retrieved all add to cart buttons
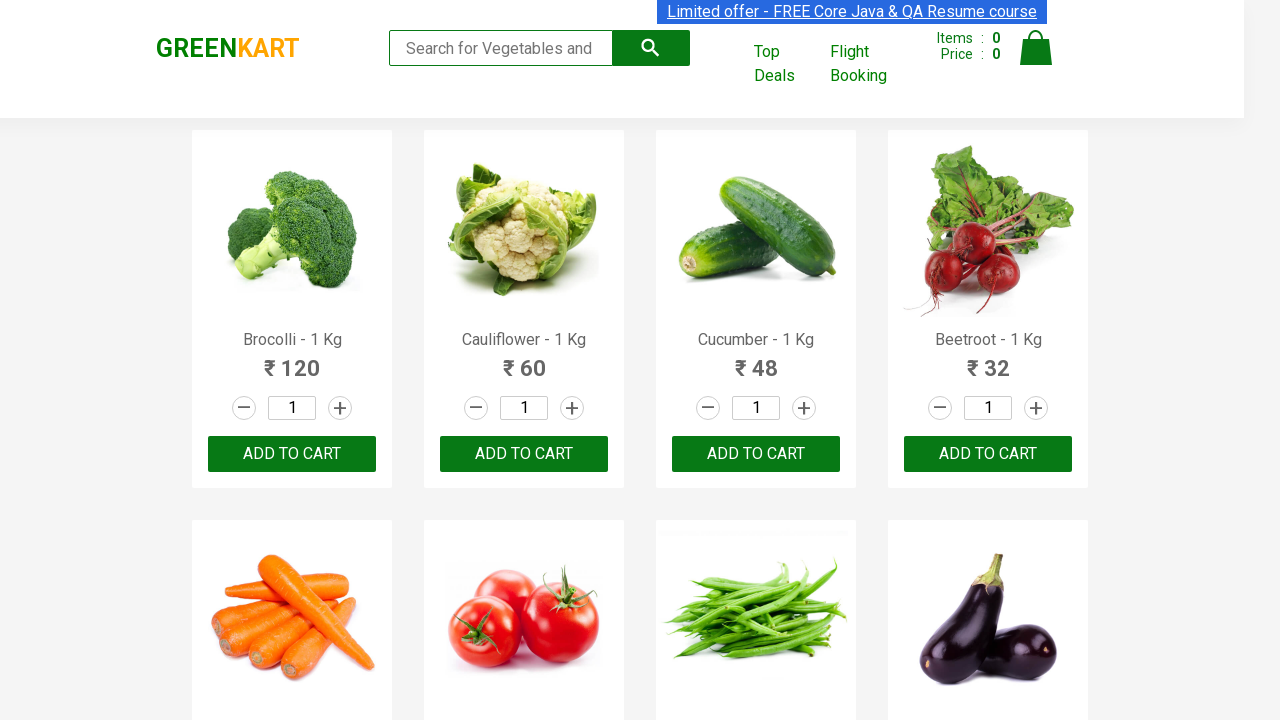

Added Brocolli to cart at (292, 454) on div.product-action button >> nth=0
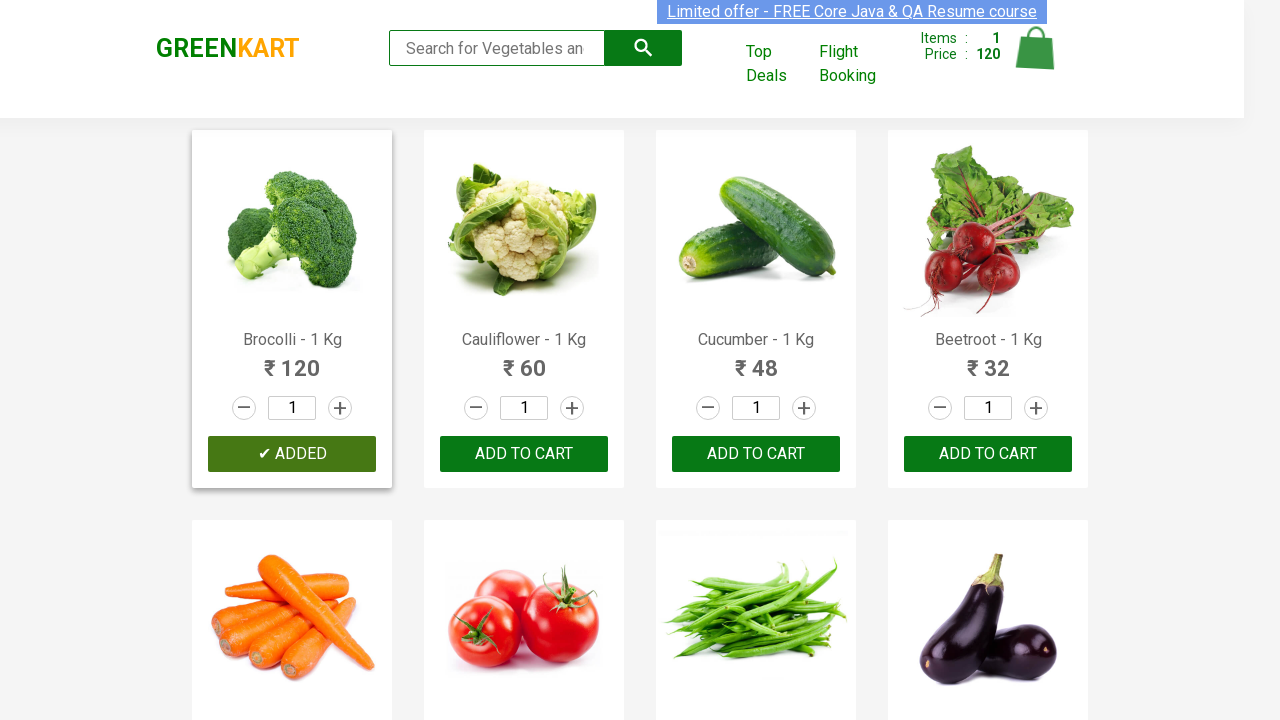

Added Cauliflower to cart at (524, 454) on div.product-action button >> nth=1
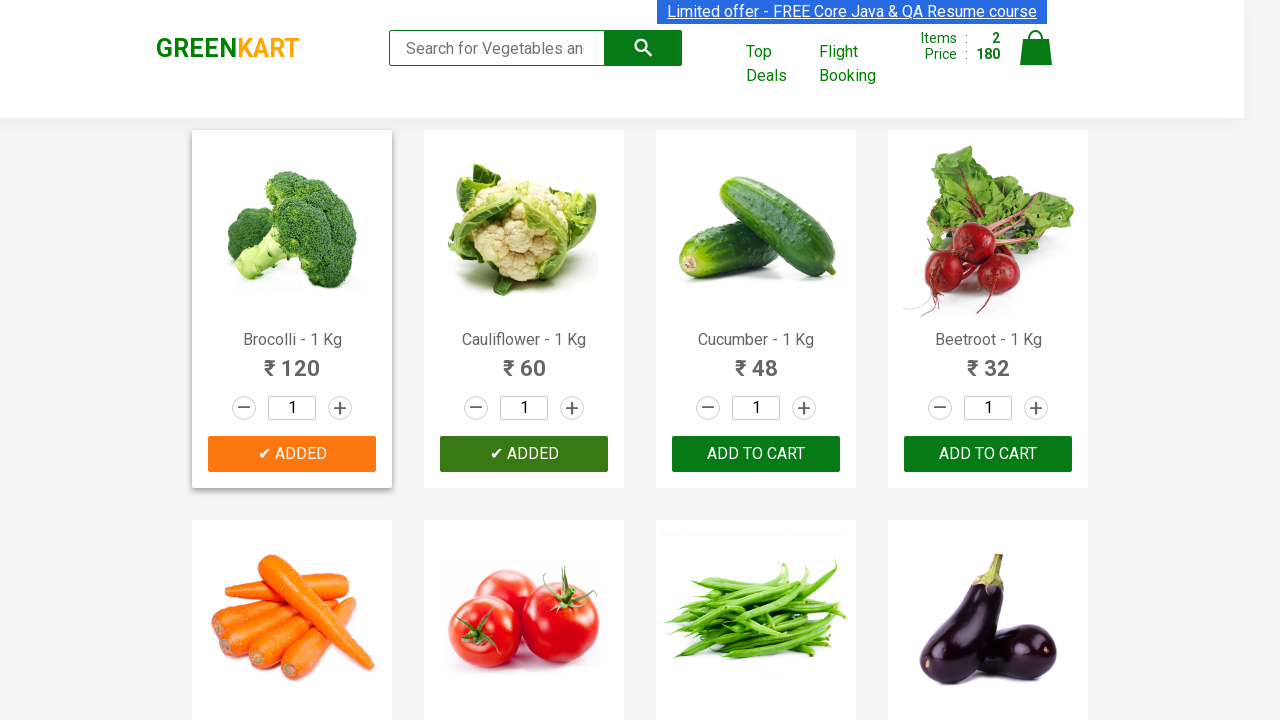

Added Beetroot to cart at (988, 454) on div.product-action button >> nth=3
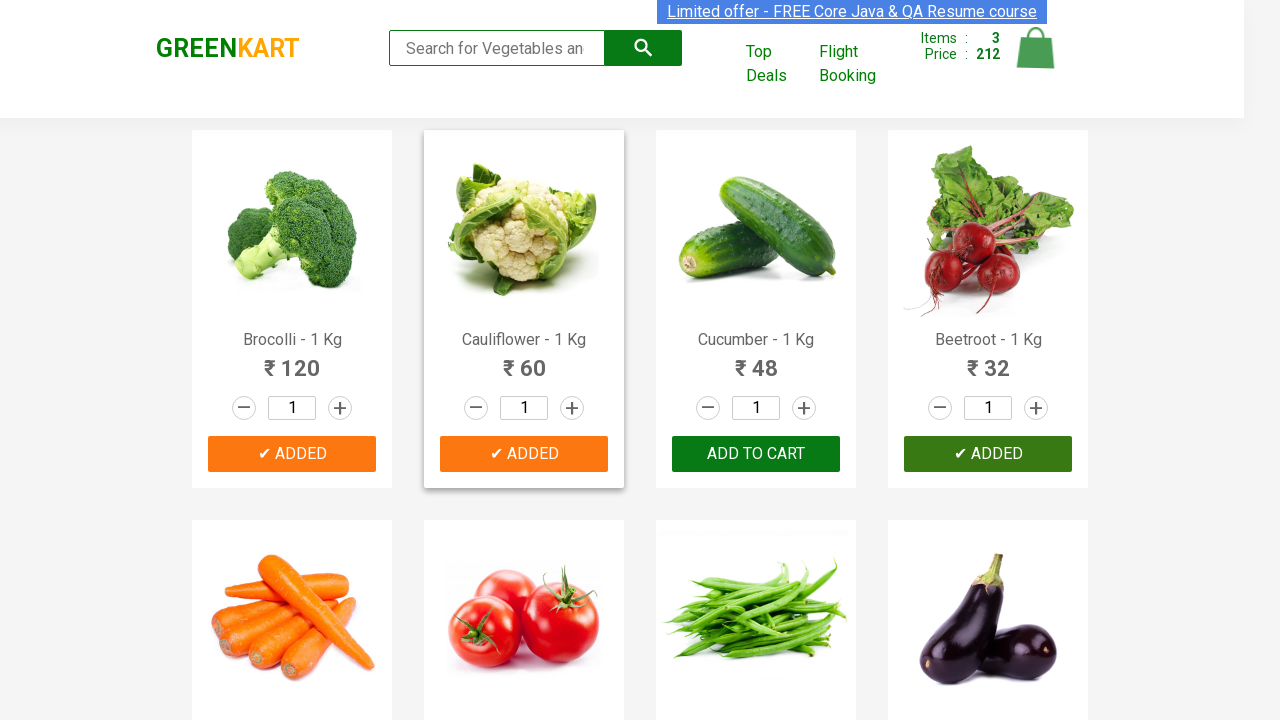

Clicked cart icon to view shopping cart at (1036, 48) on img[alt='Cart']
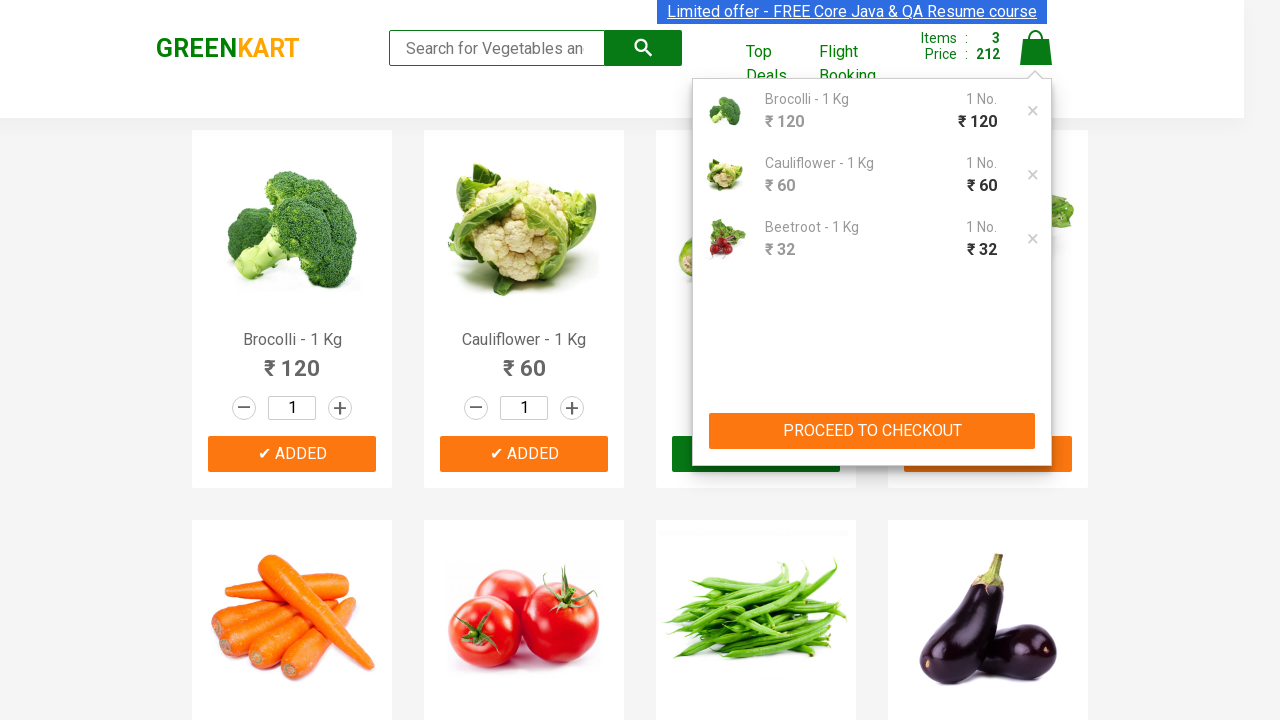

Clicked 'Proceed to Checkout' button at (872, 431) on xpath=//button[contains(.,'PROCEED TO CHECKOUT')]
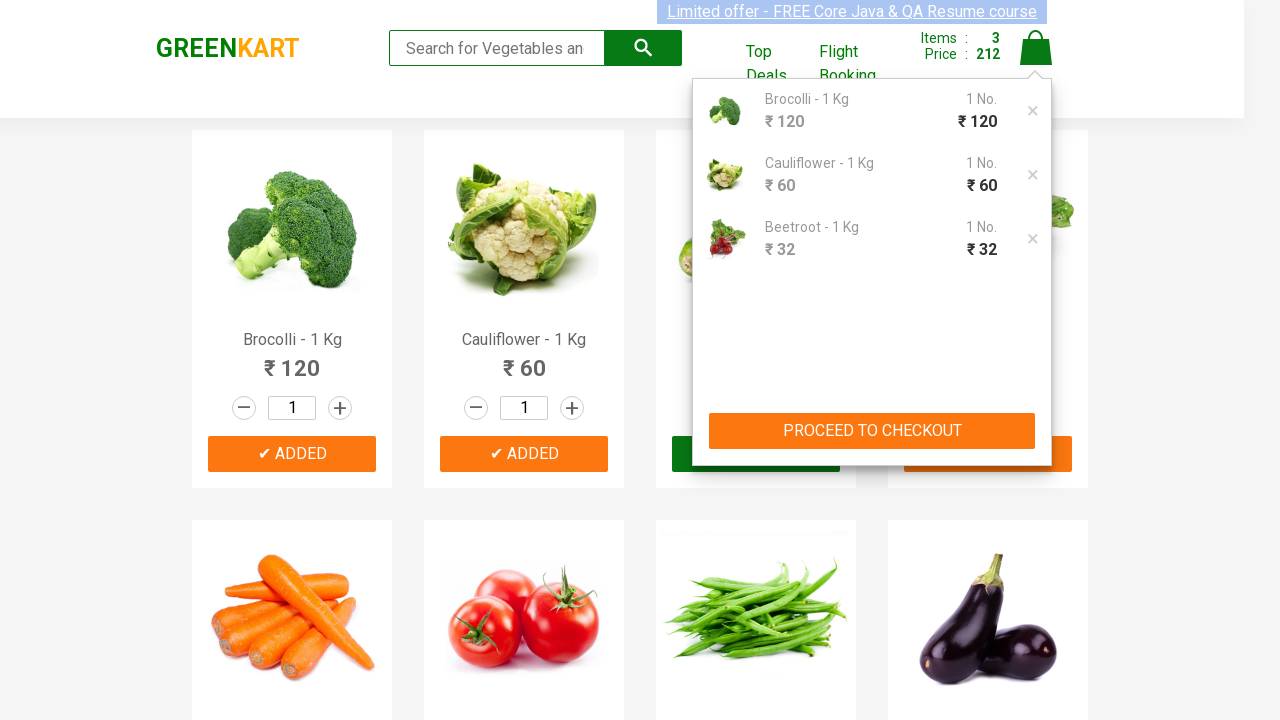

Promo code input field became visible
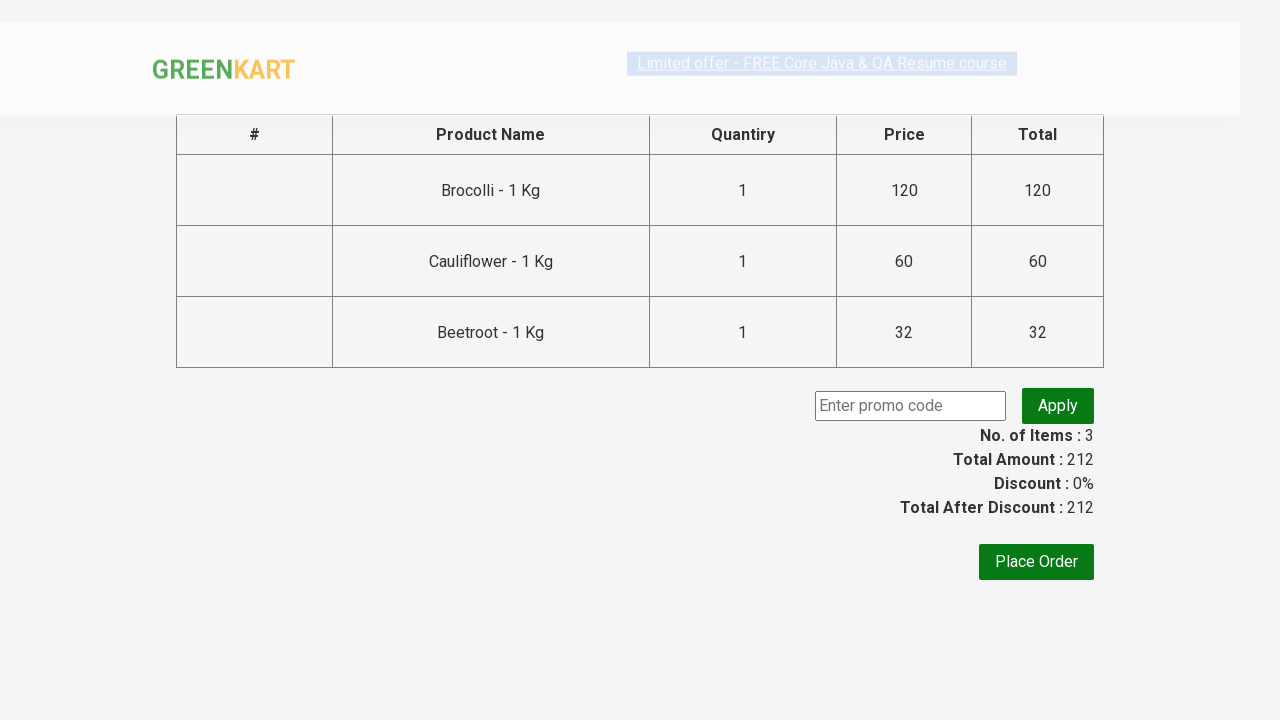

Entered promo code 'rahulshettyacademy' on input.promocode
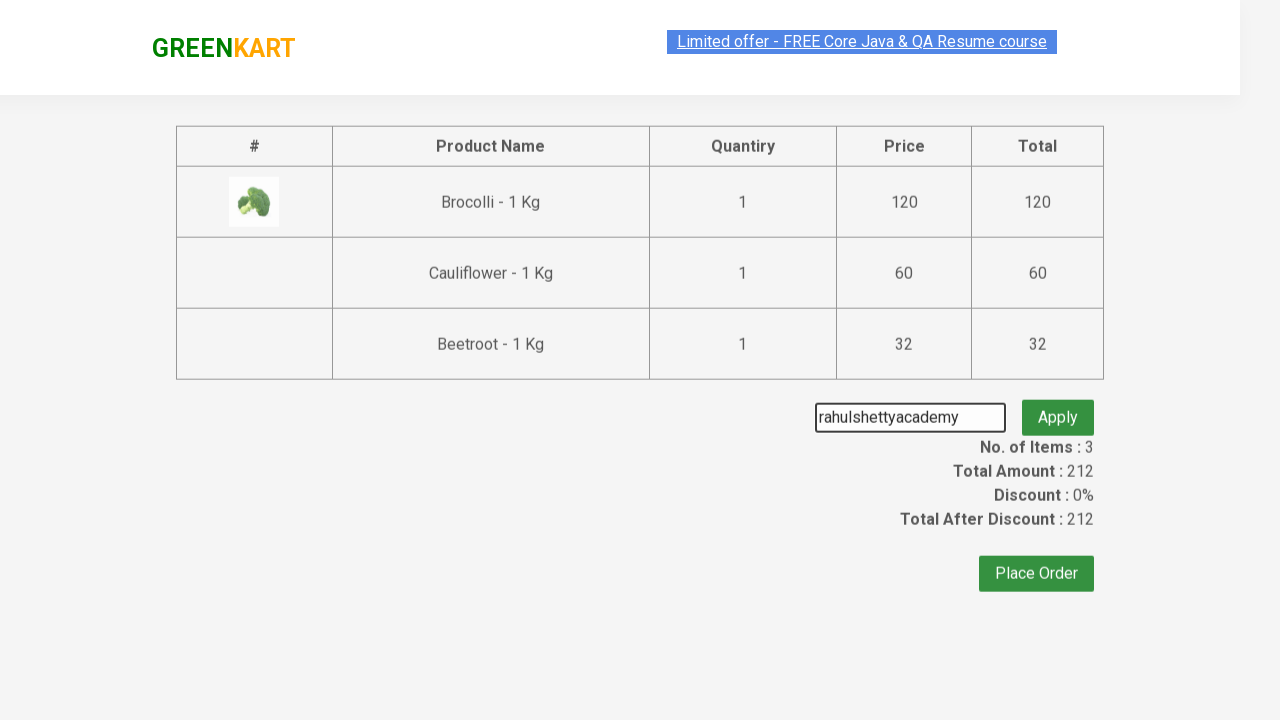

Clicked 'Apply' button to apply promo code at (1058, 406) on .promoBtn
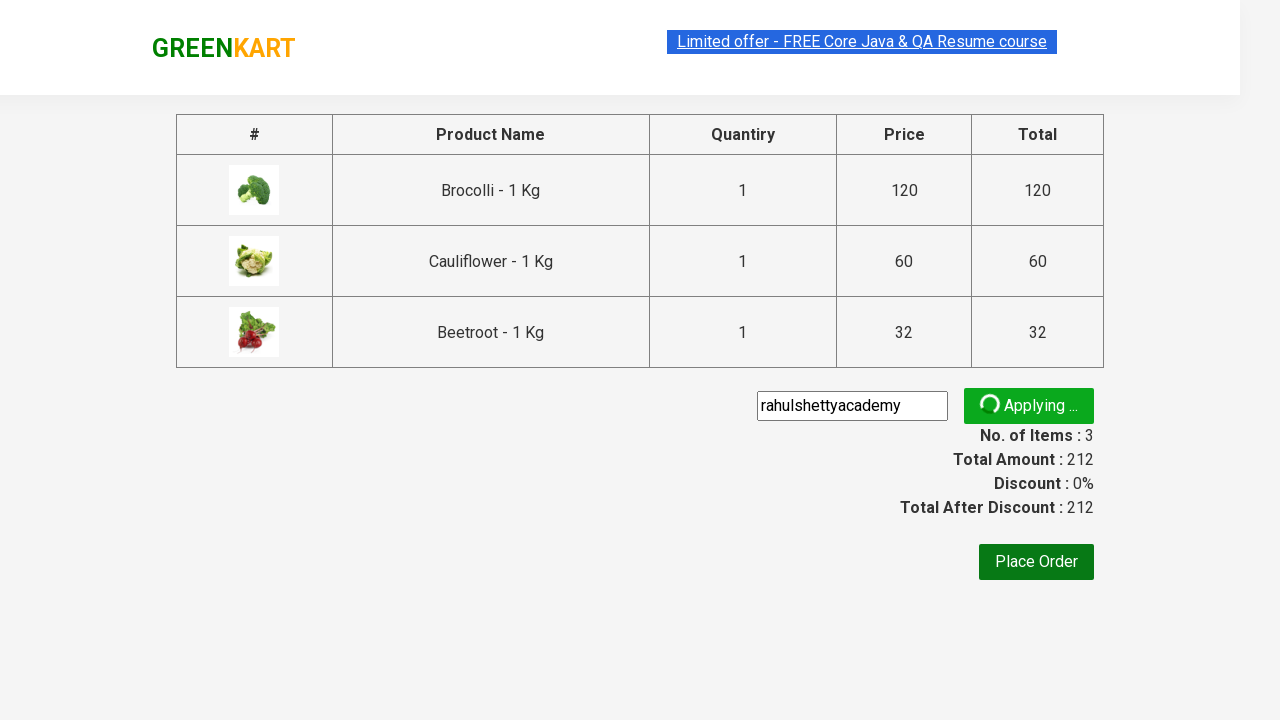

Promo code successfully applied - confirmation message appeared
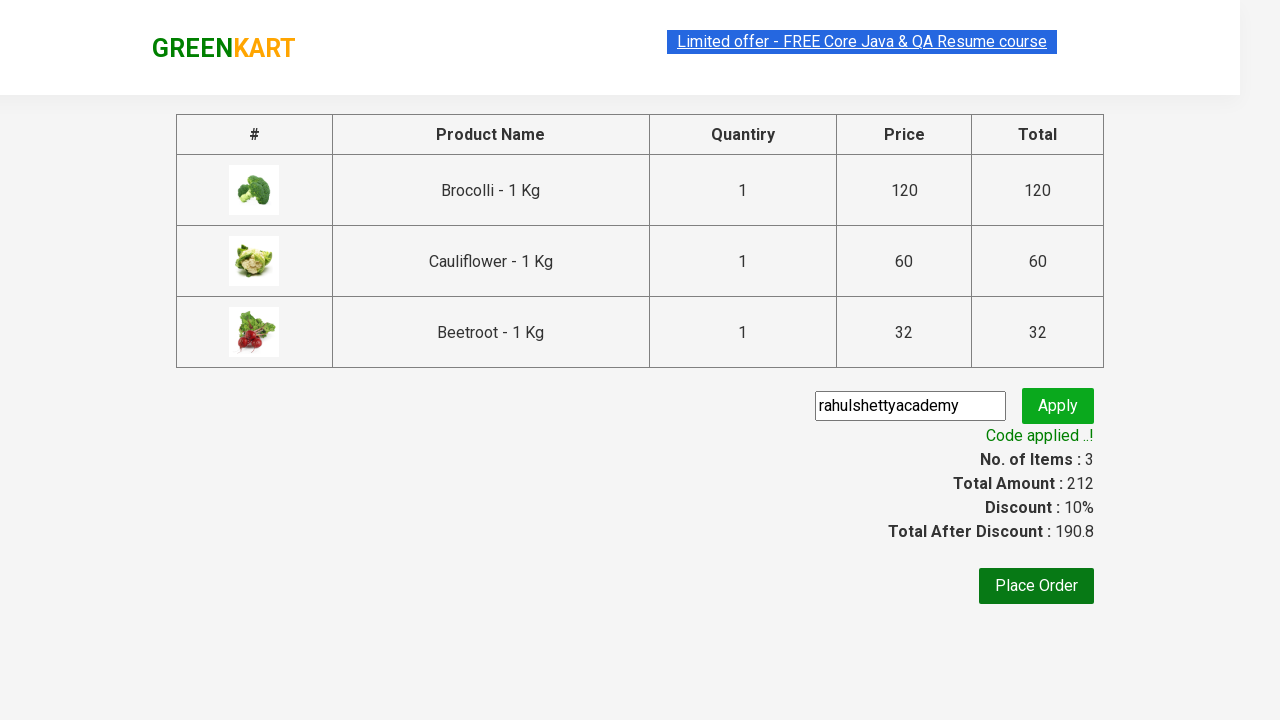

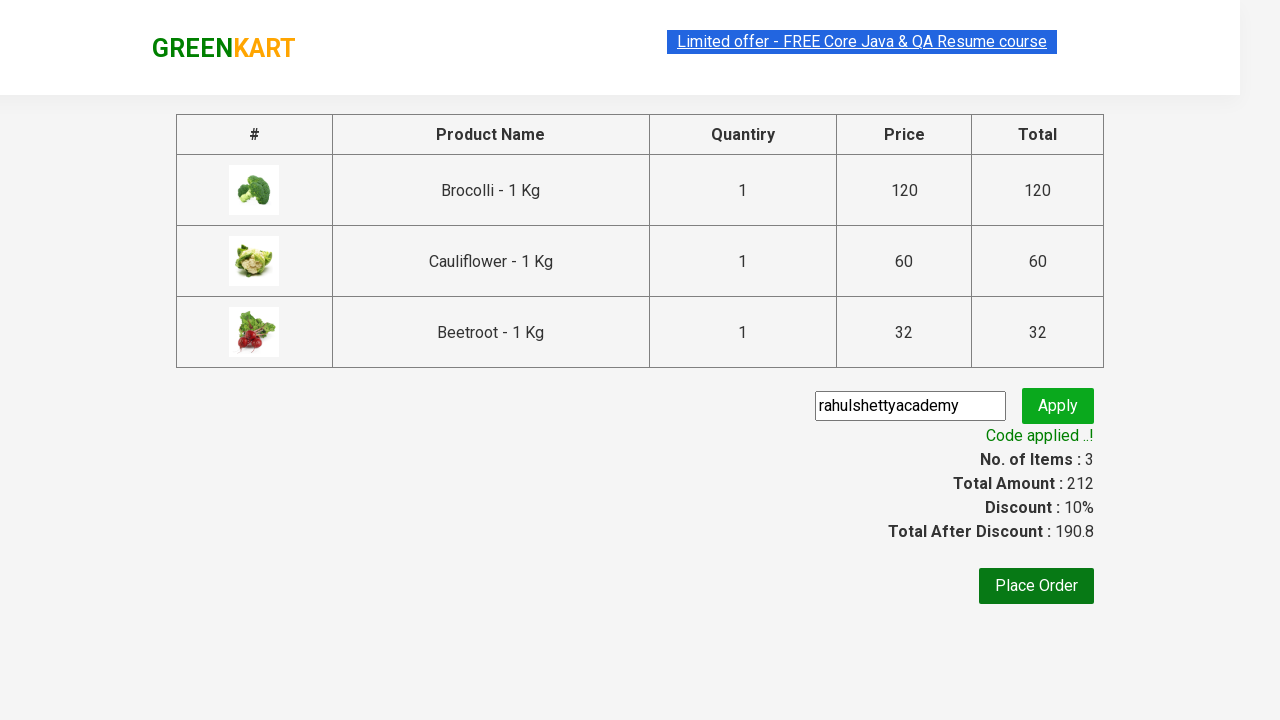